Tests dropdown select functionality by selecting options using three different methods: by visible text, by value, and by index on a practice automation website.

Starting URL: https://rahulshettyacademy.com/AutomationPractice/

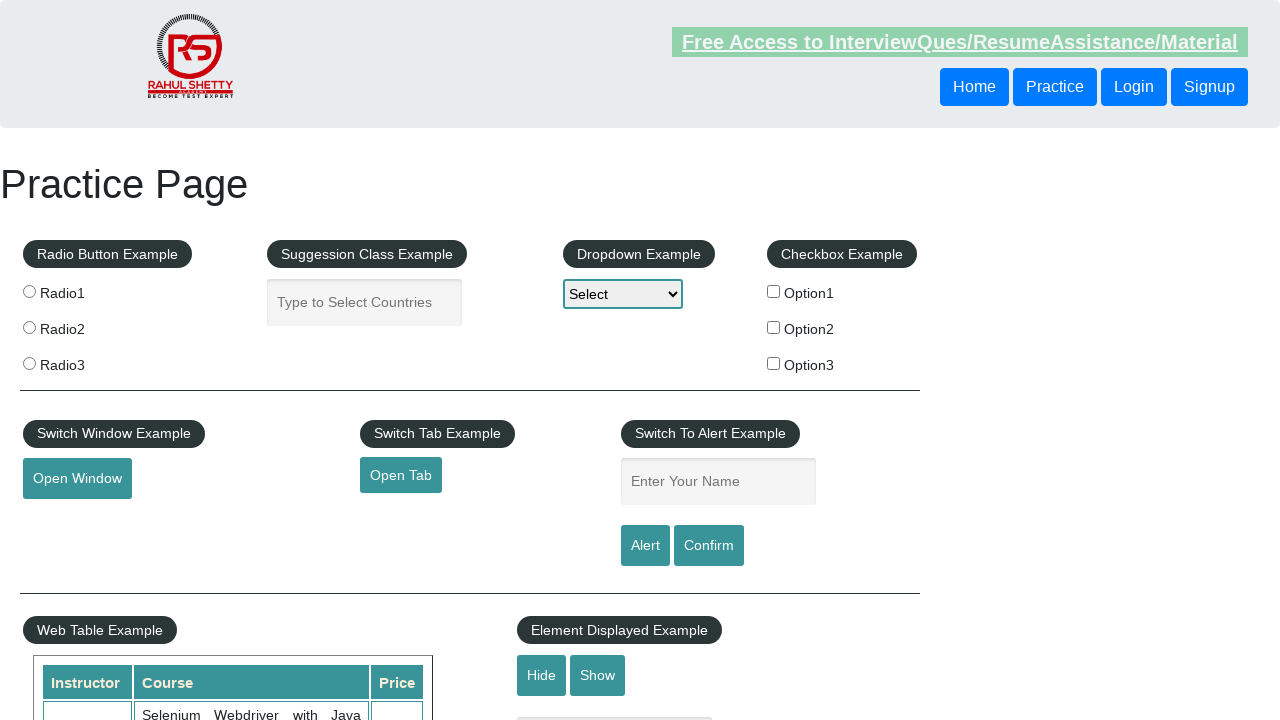

Located dropdown element with id 'dropdown-class-example'
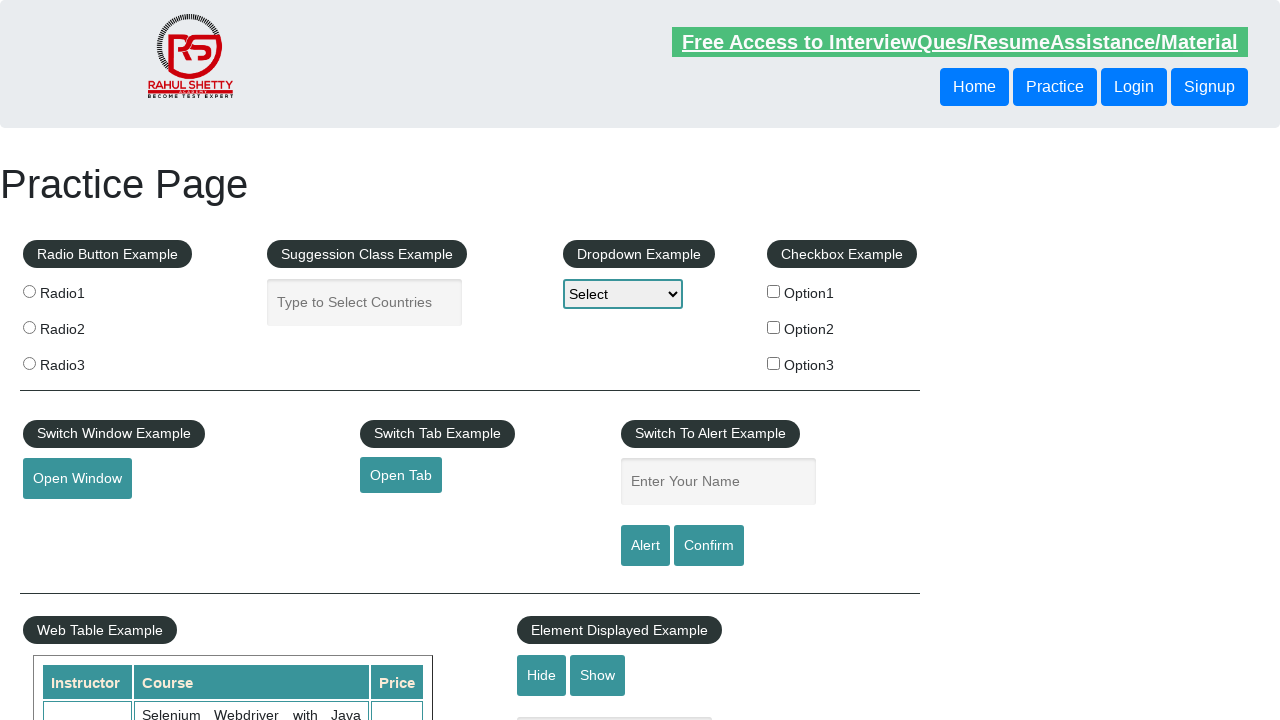

Selected 'Option1' from dropdown by visible text on select#dropdown-class-example
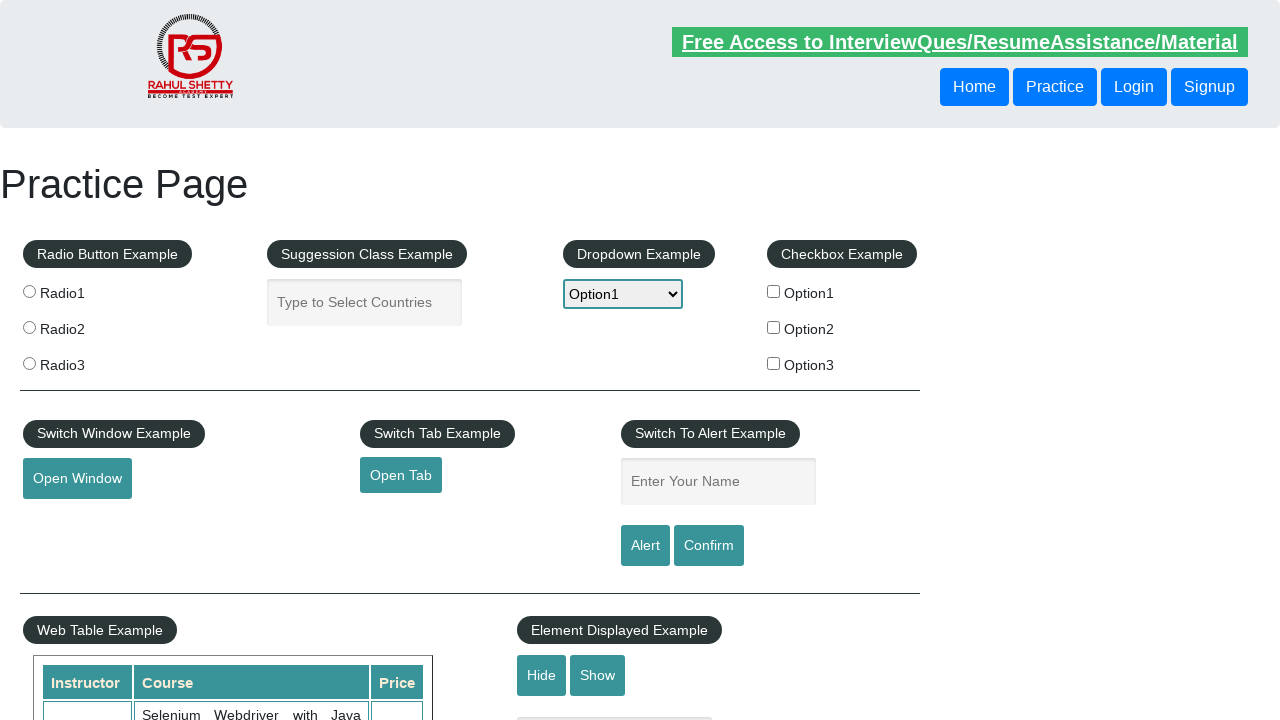

Waited 1000ms for visual confirmation of Option1 selection
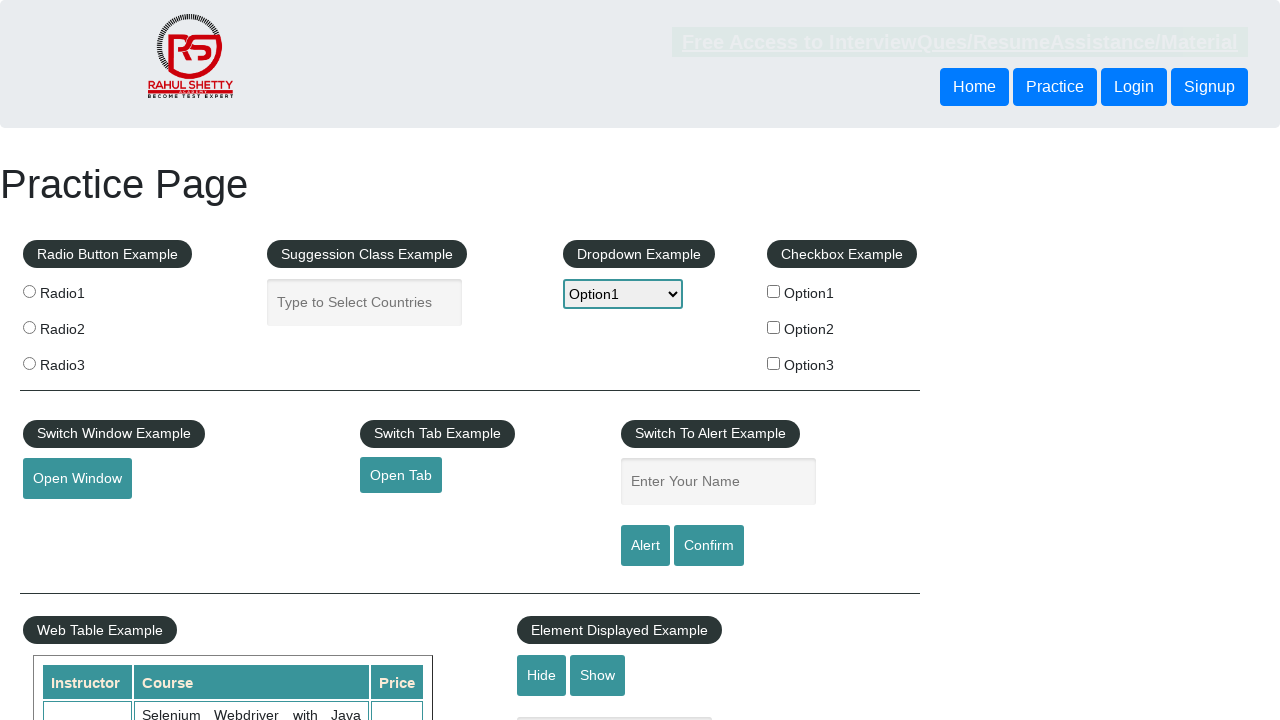

Selected option with value 'option2' from dropdown on select#dropdown-class-example
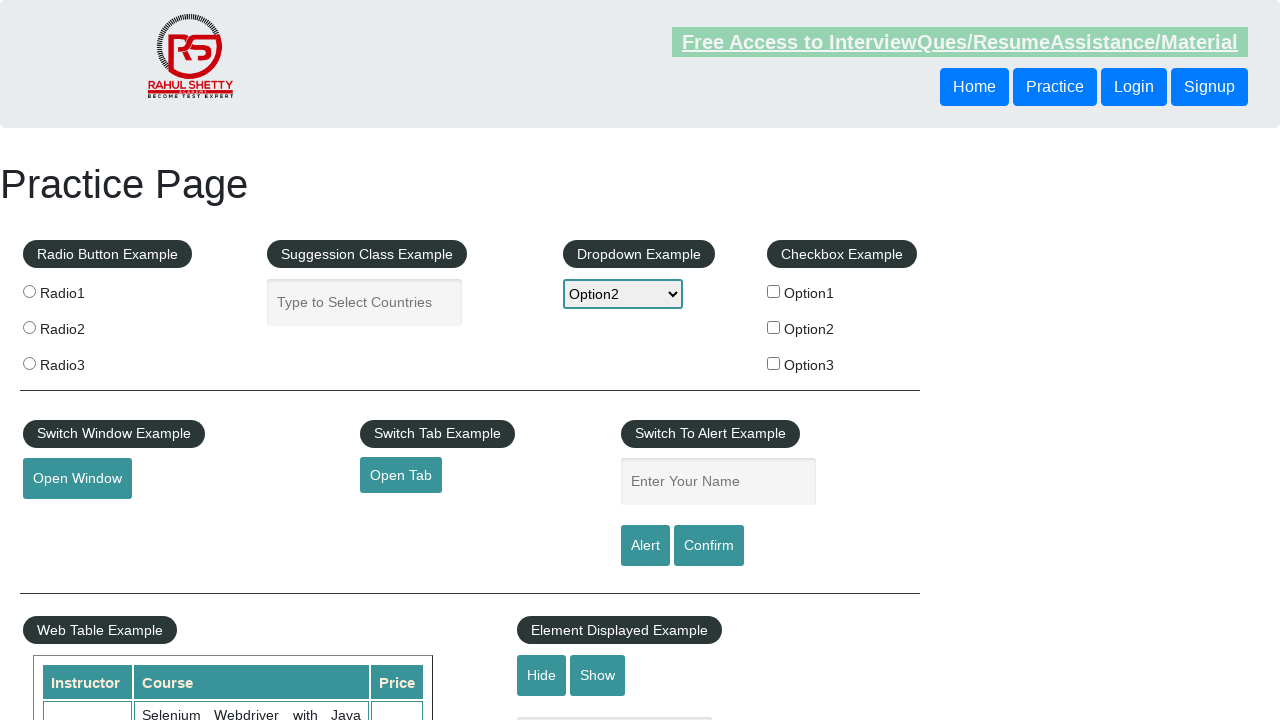

Waited 1000ms for visual confirmation of option2 selection
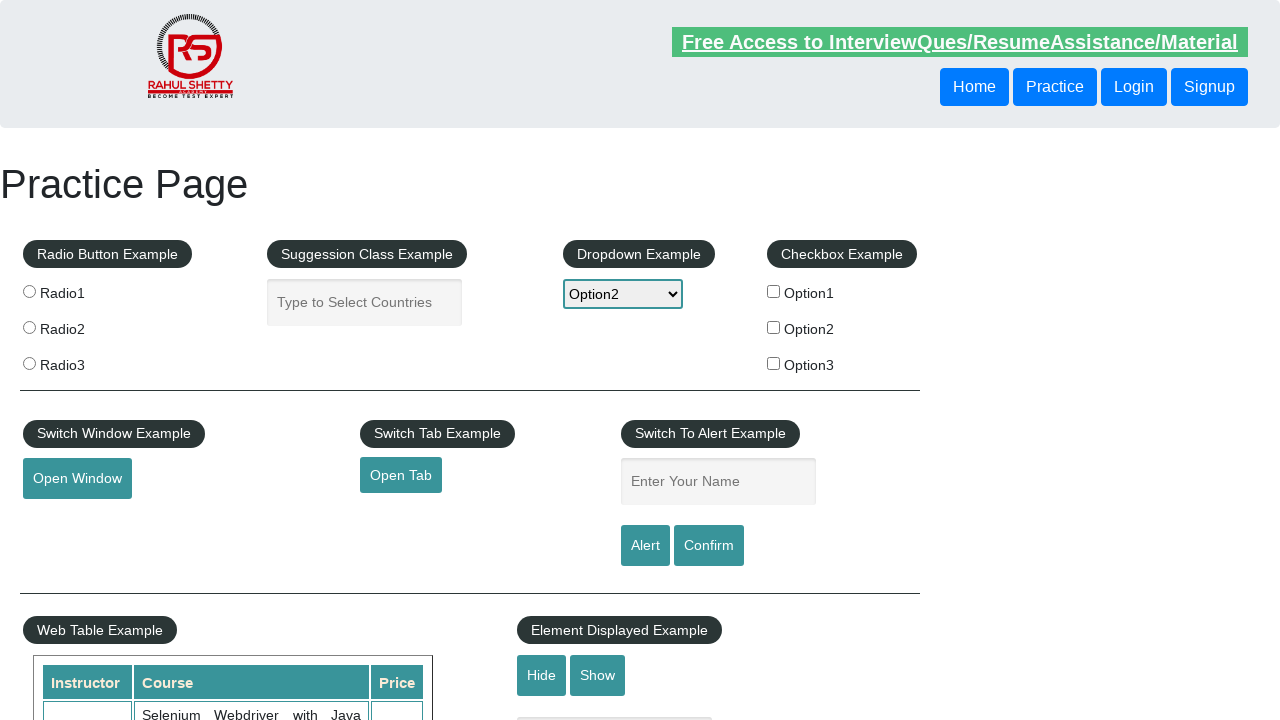

Selected option at index 3 (4th option) from dropdown on select#dropdown-class-example
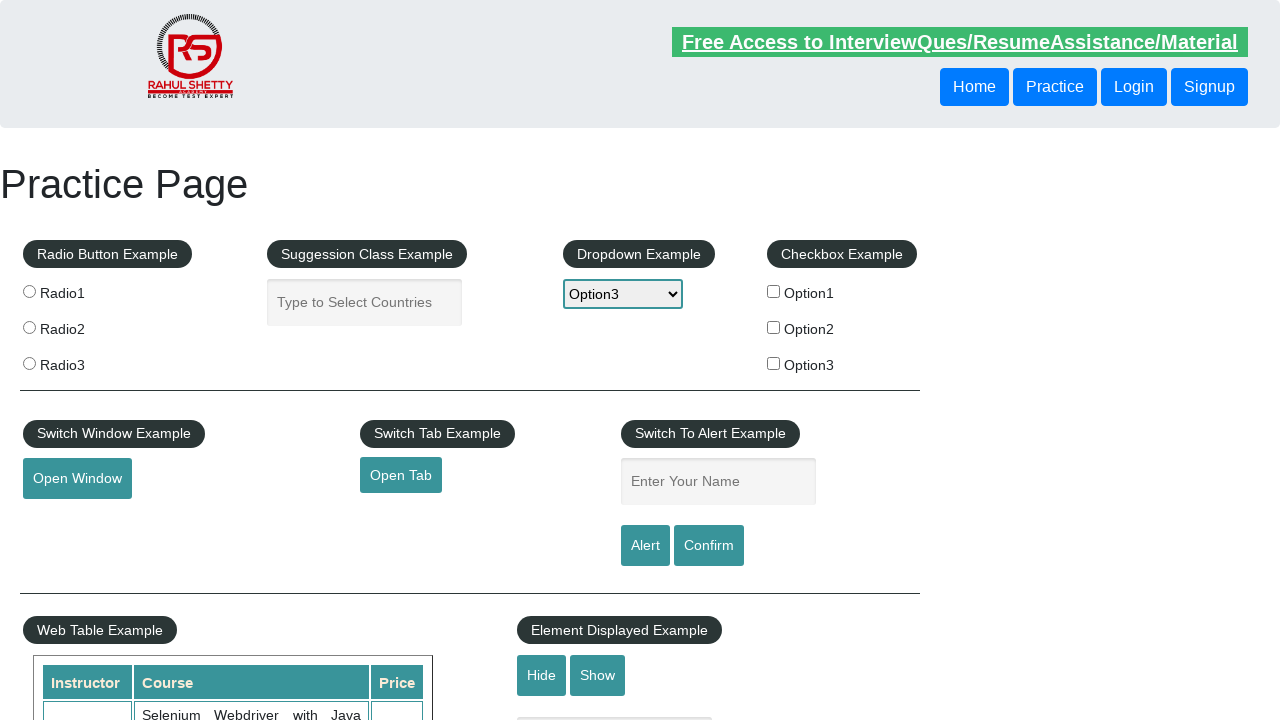

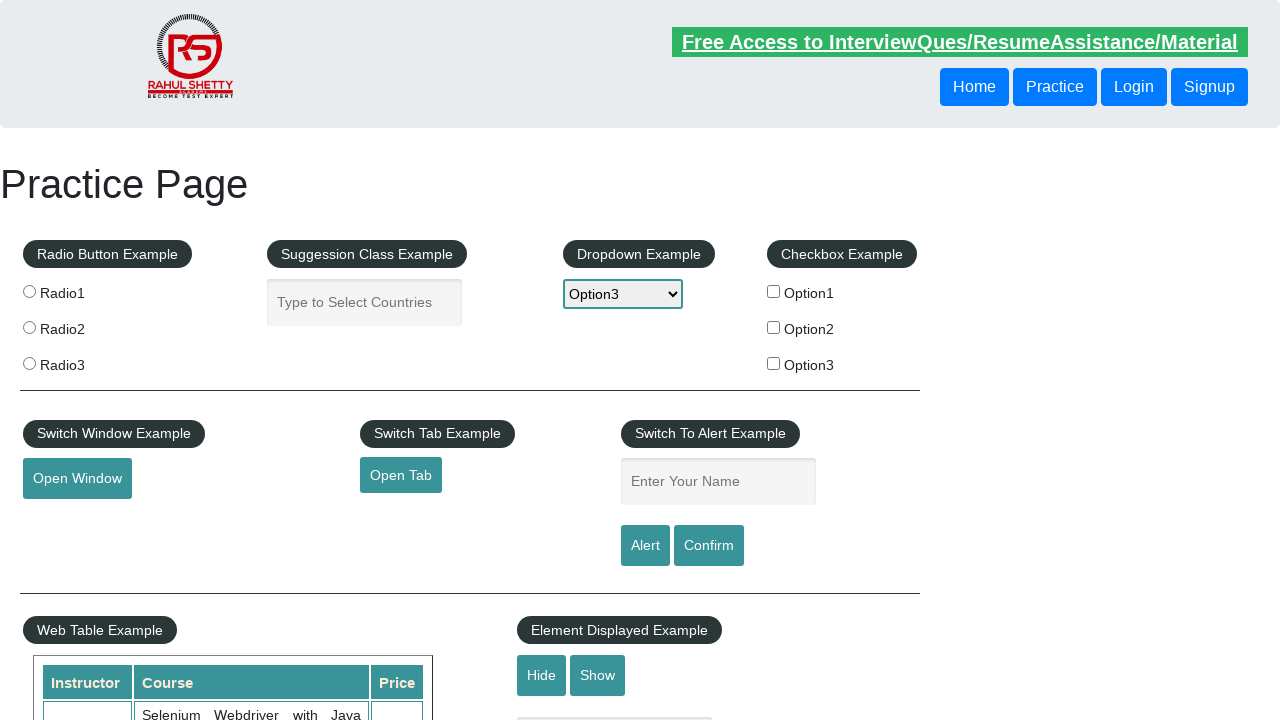